Tests browser behavior by navigating to a page and clicking a link that opens a new browser window, demonstrating link navigation functionality.

Starting URL: https://opensource-demo.orangehrmlive.com/web/index.php/auth/login

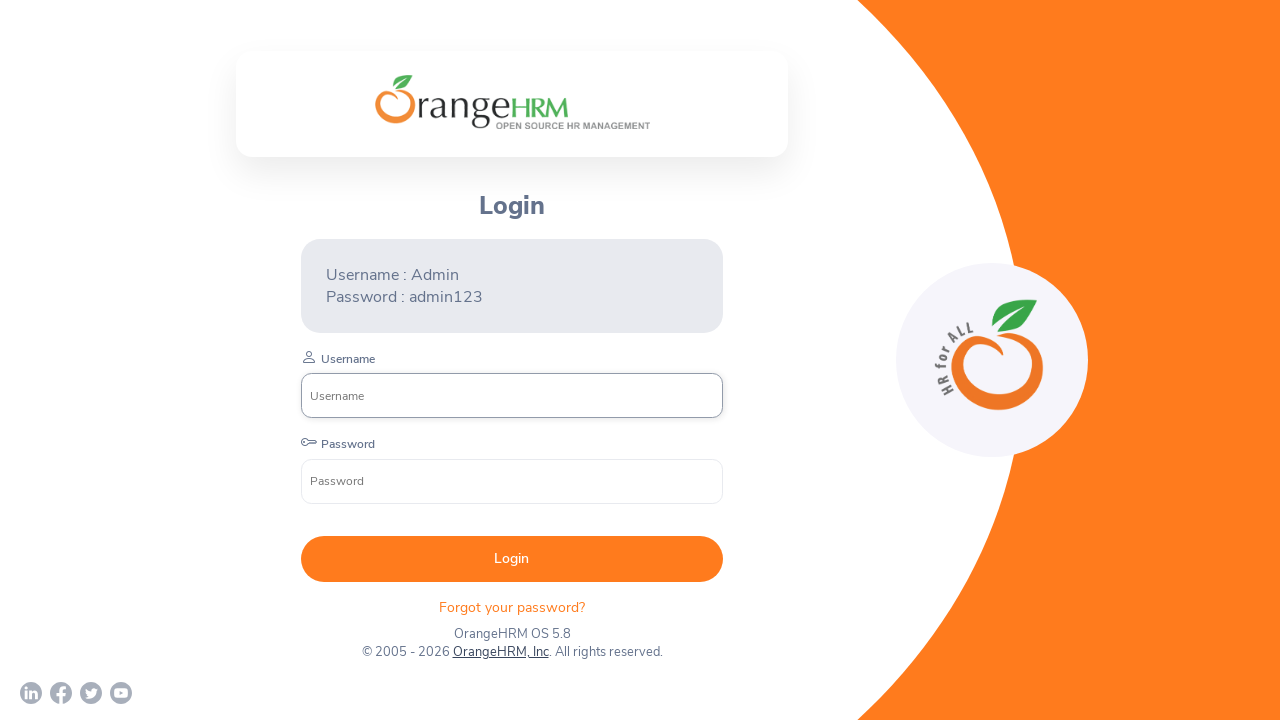

Waited for page to load (networkidle)
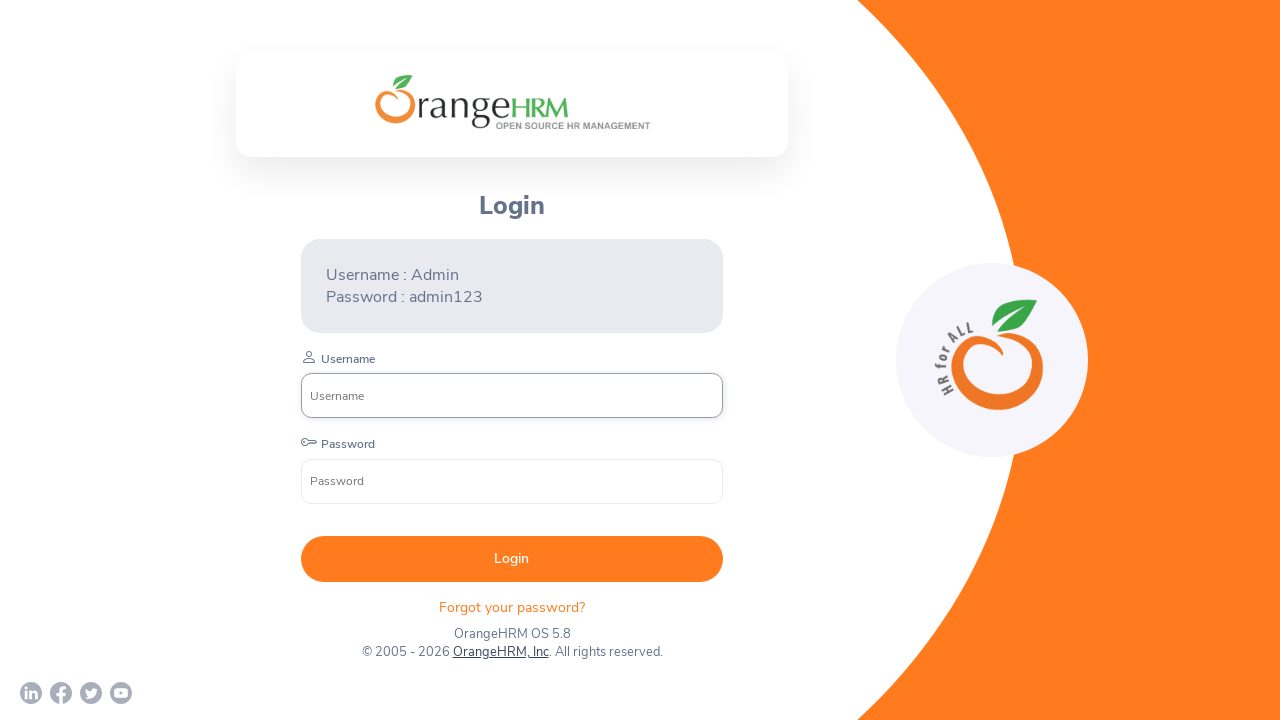

Clicked OrangeHRM, Inc link that opens a new browser window at (500, 652) on text=OrangeHRM, Inc
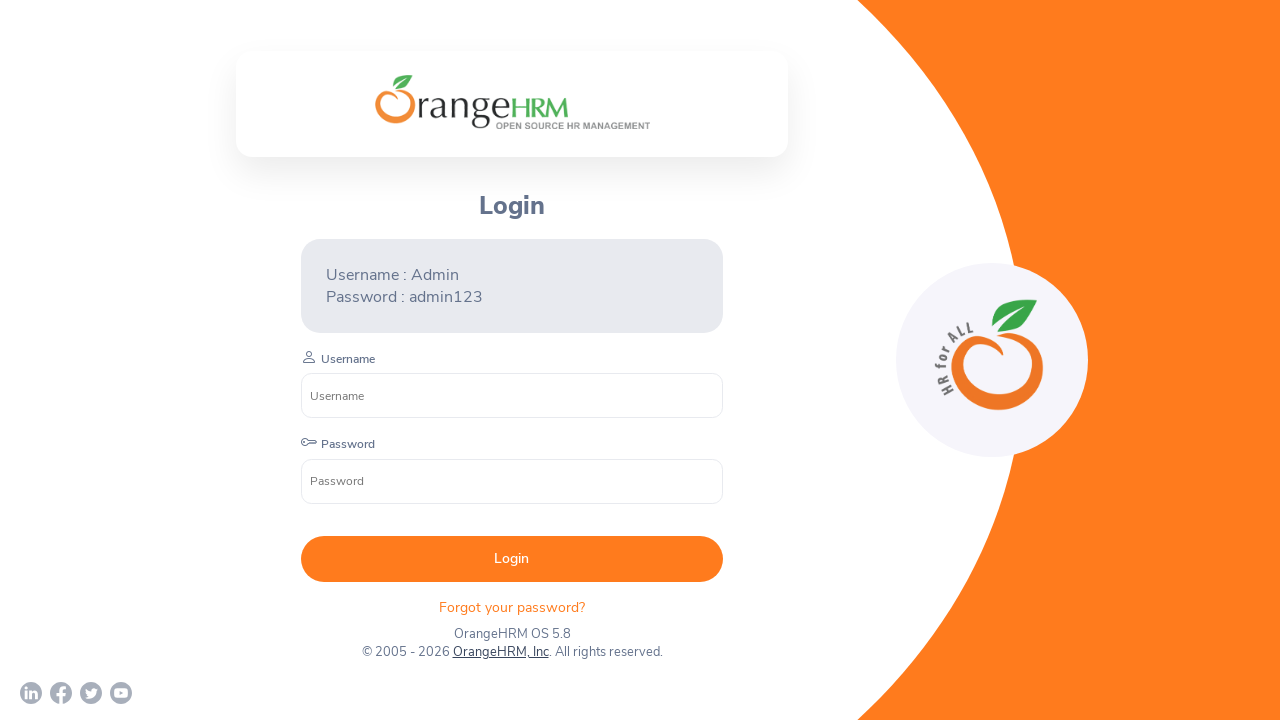

Captured reference to newly opened browser window
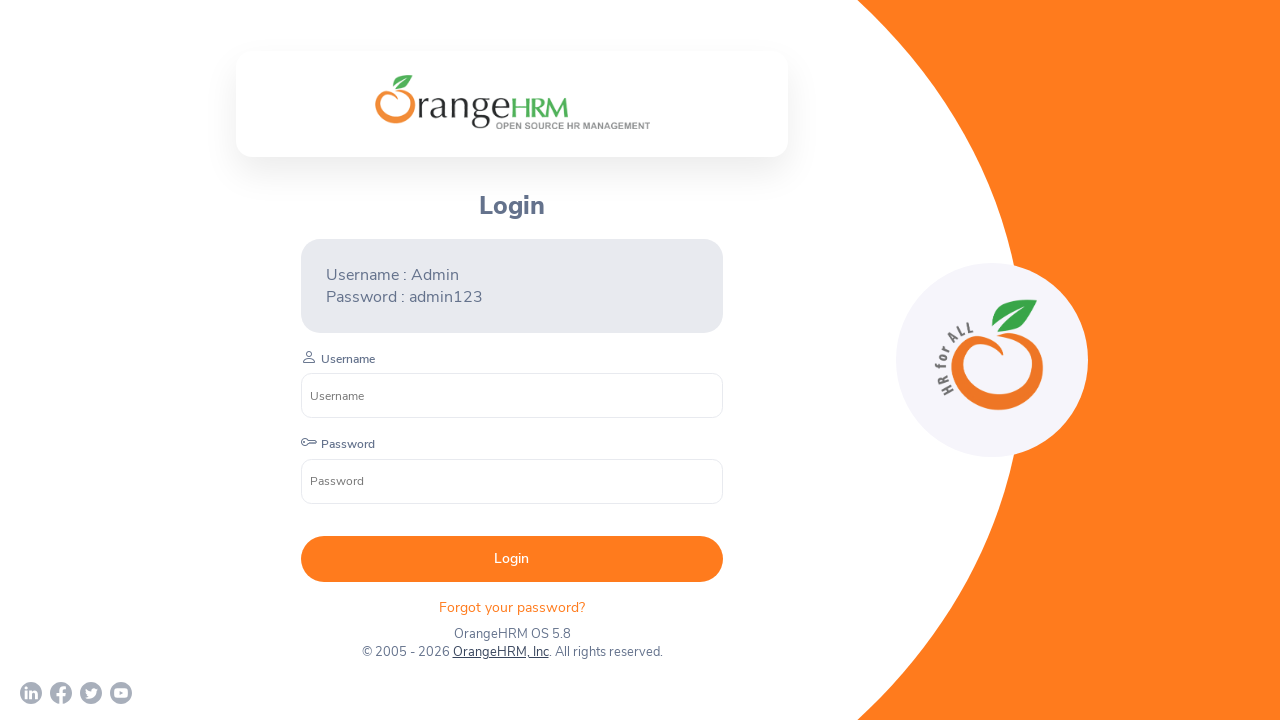

Waited for new page to load (networkidle)
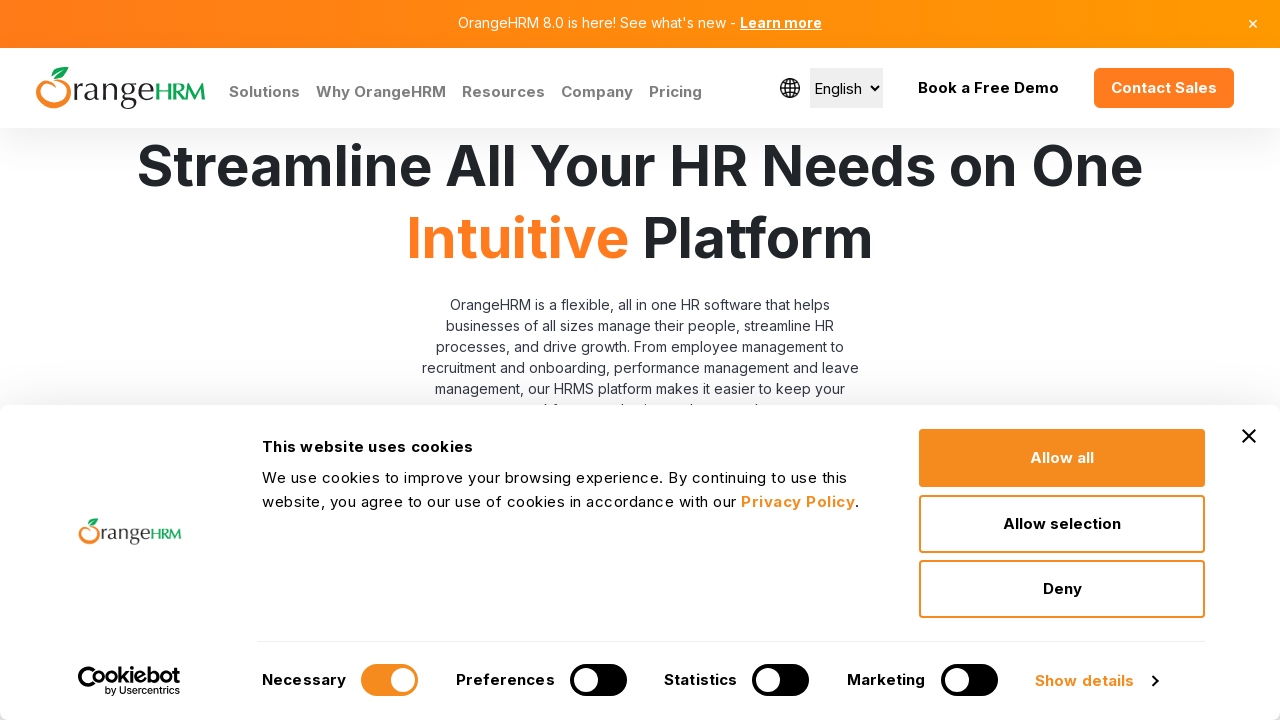

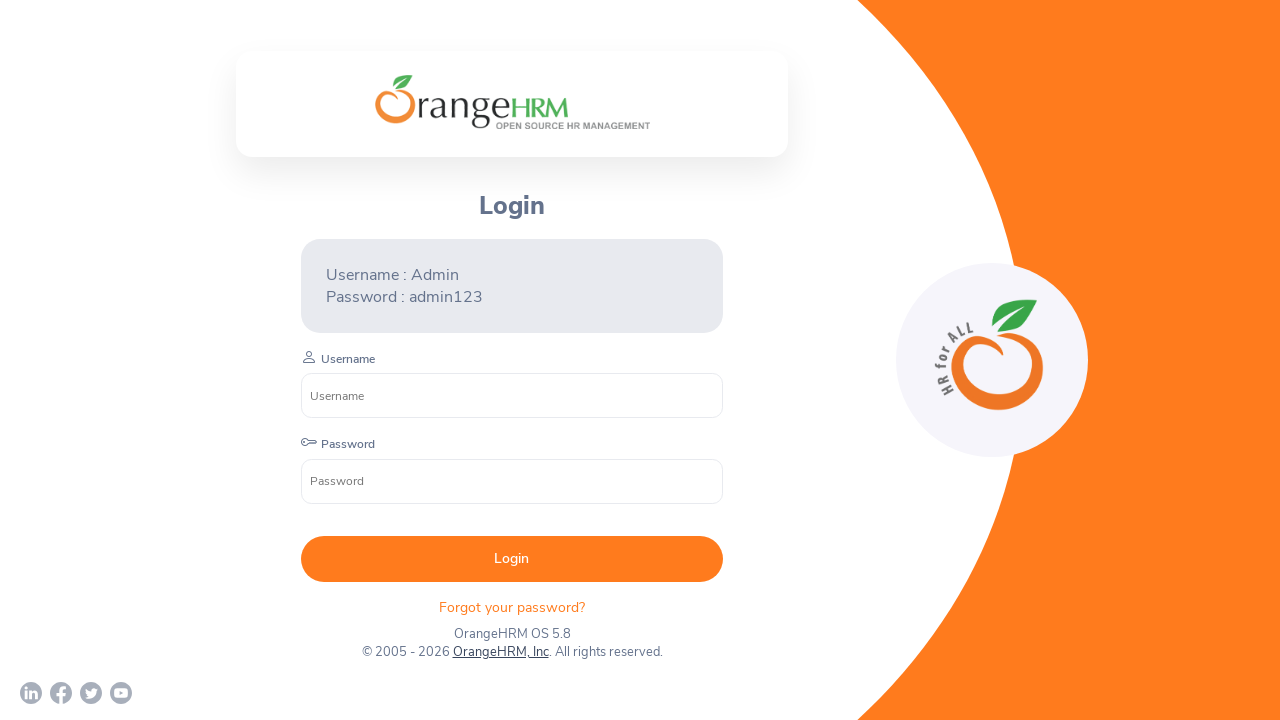